Tests checkbox functionality by toggling checkboxes to match specified states

Starting URL: https://the-internet.herokuapp.com/checkboxes

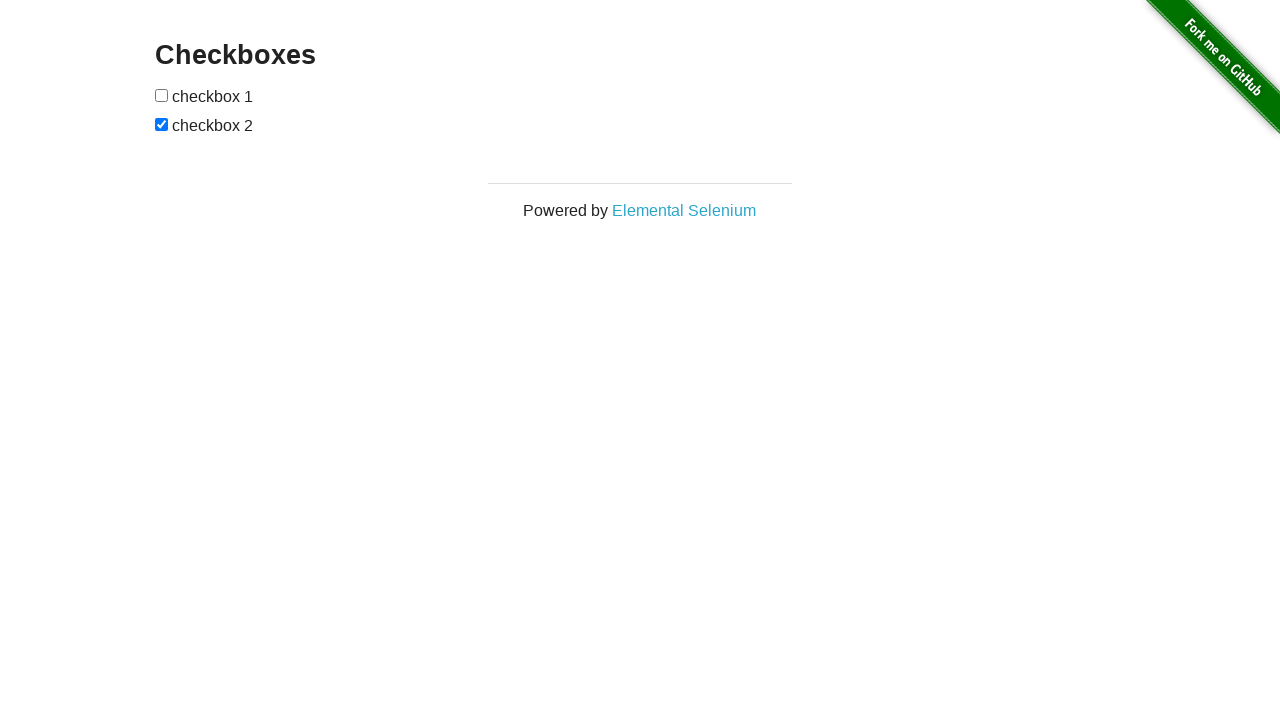

Navigated to checkboxes test page
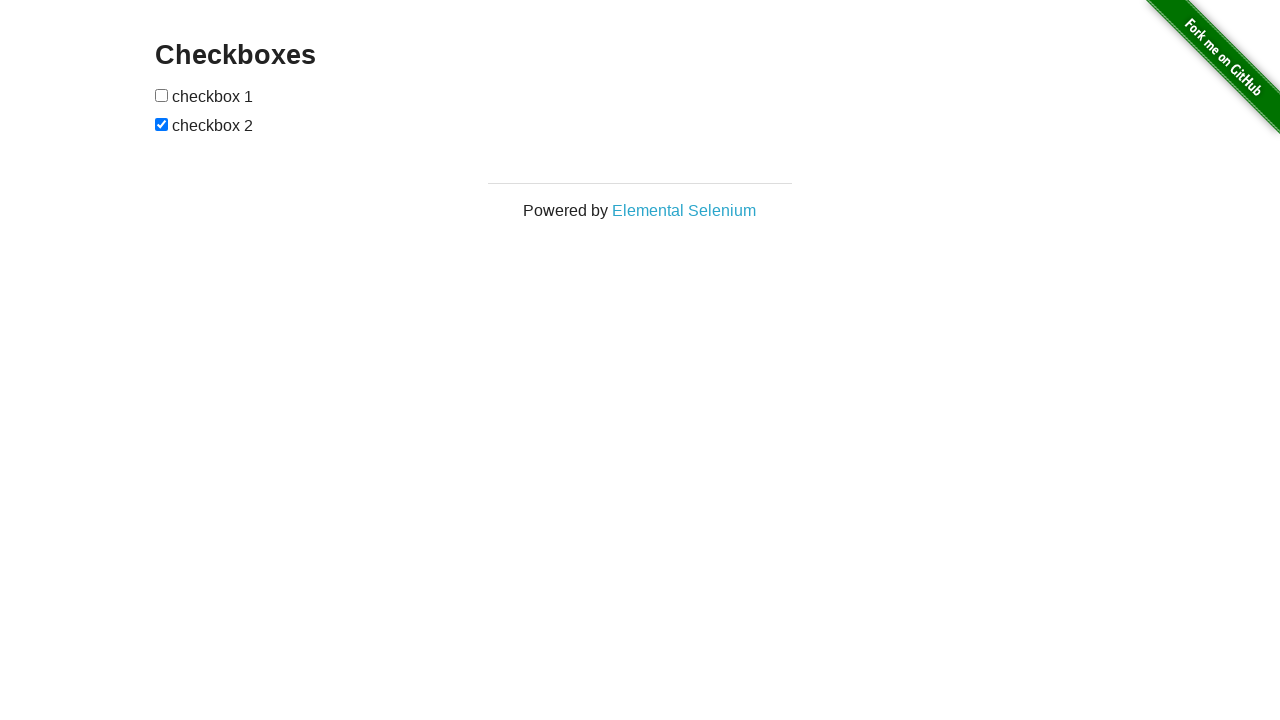

Located all checkboxes on the page
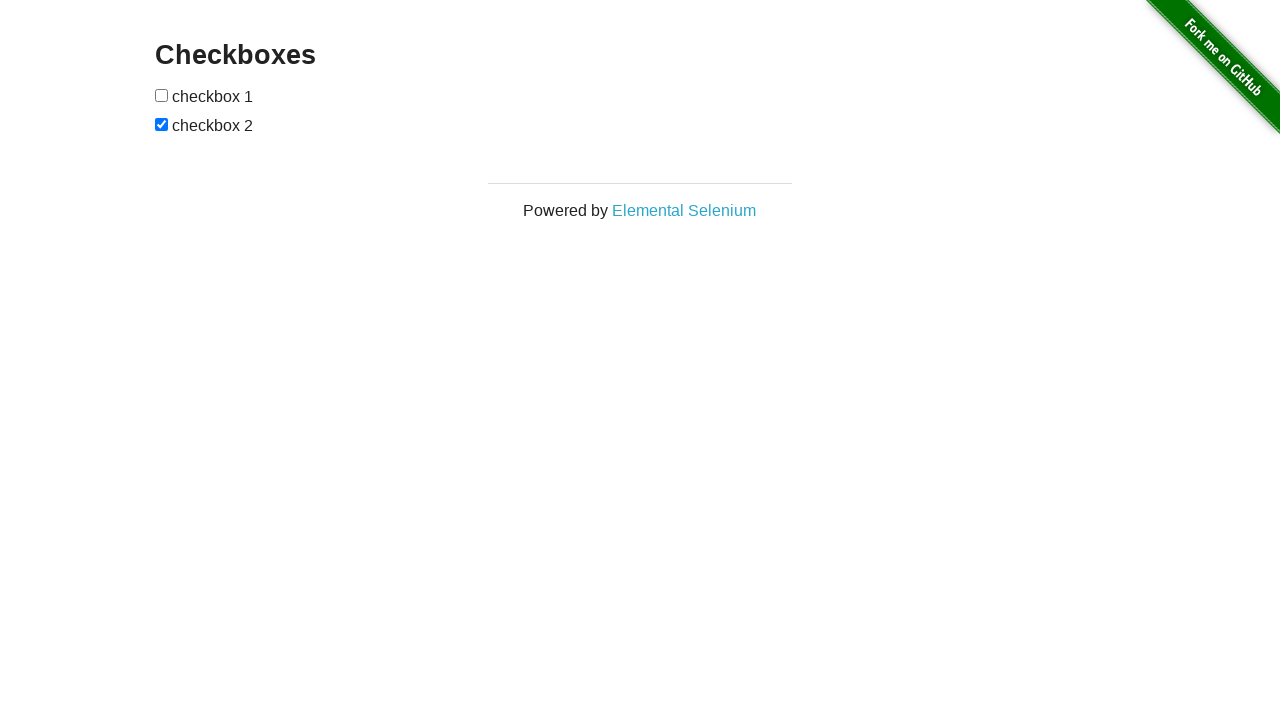

Selected first checkbox element
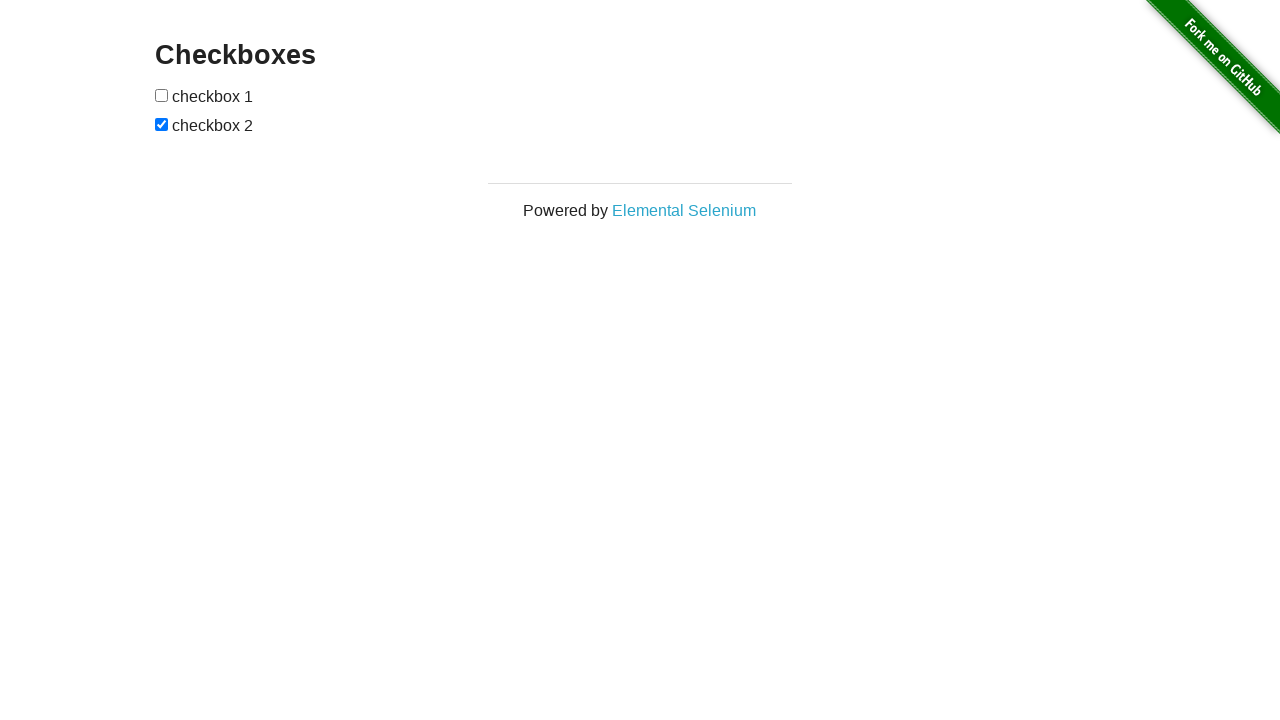

Selected second checkbox element
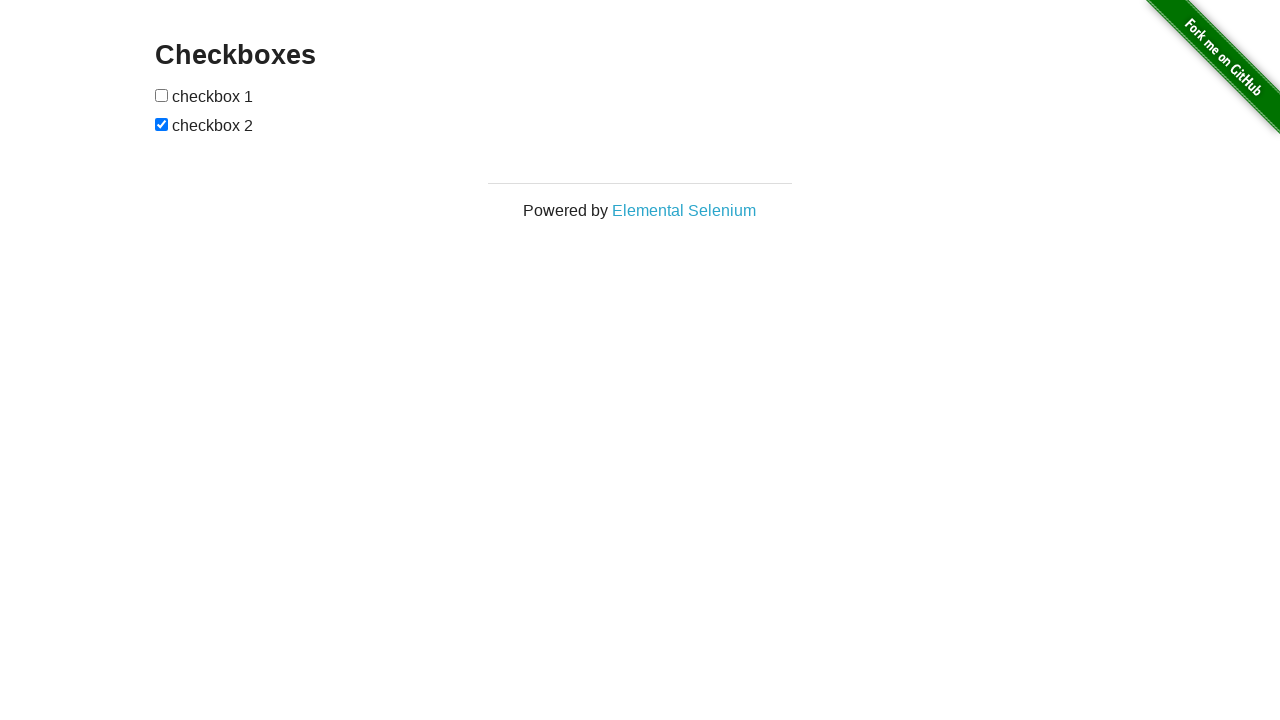

Clicked first checkbox to check it at (162, 95) on #checkboxes > input[type=checkbox] >> nth=0
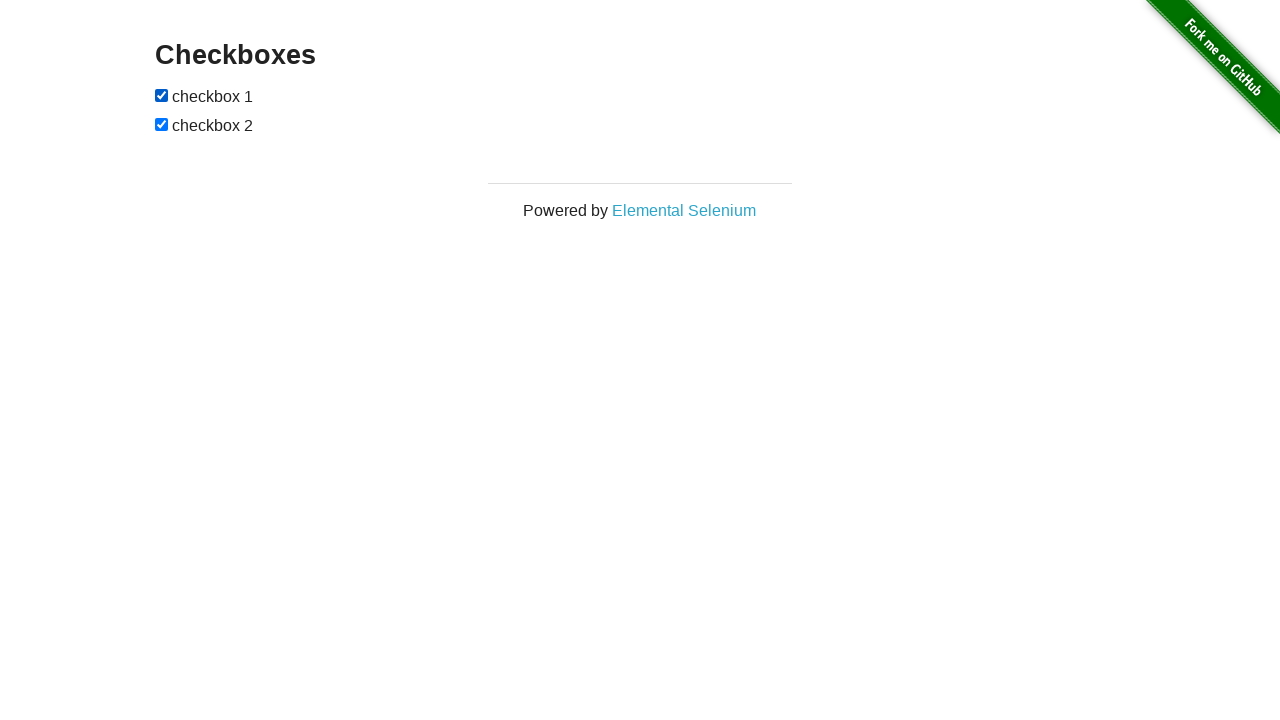

Second checkbox was already checked
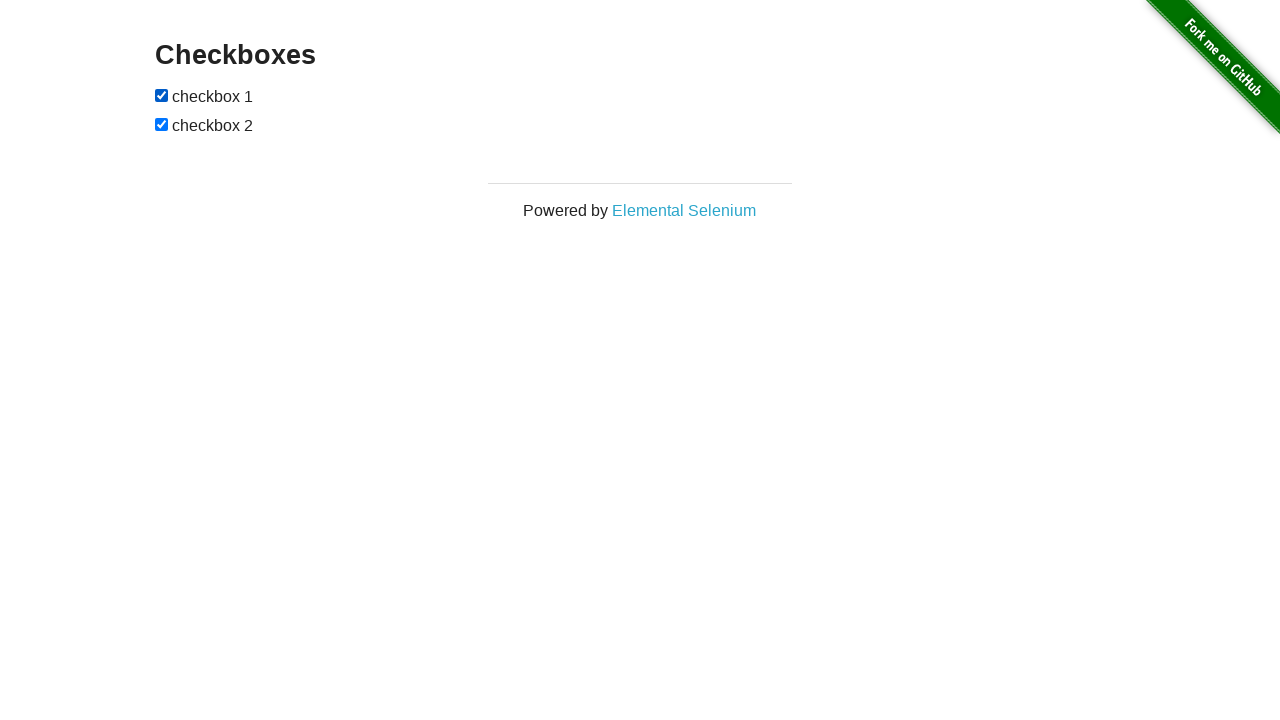

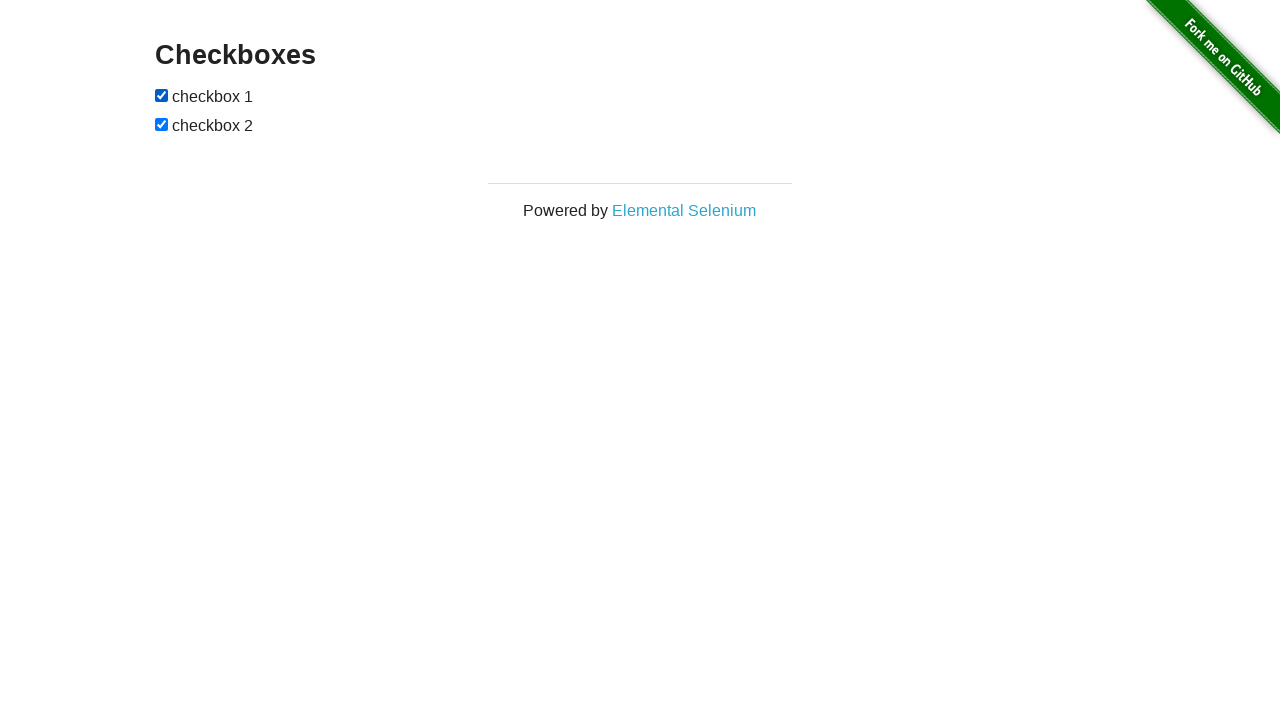